Tests finding an element by name attribute and retrieving its "id" and "value" attributes

Starting URL: https://acctabootcamp.github.io/site/examples/locators

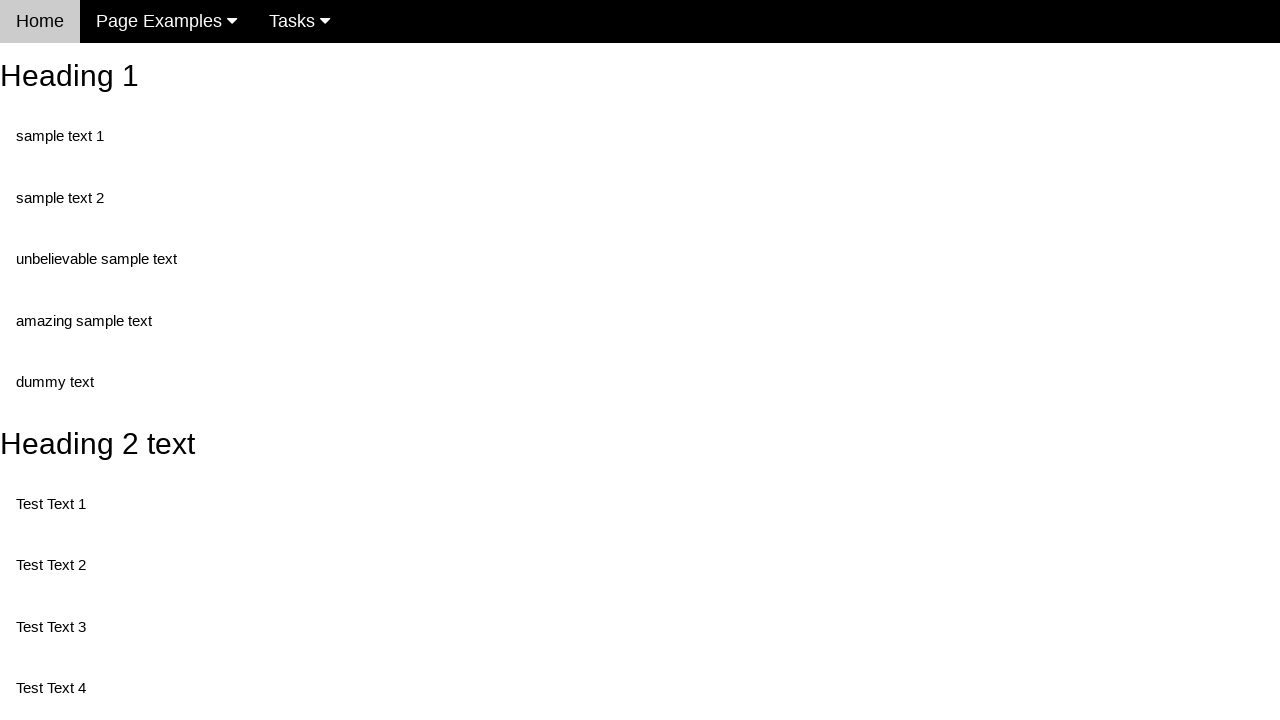

Navigated to locators example page
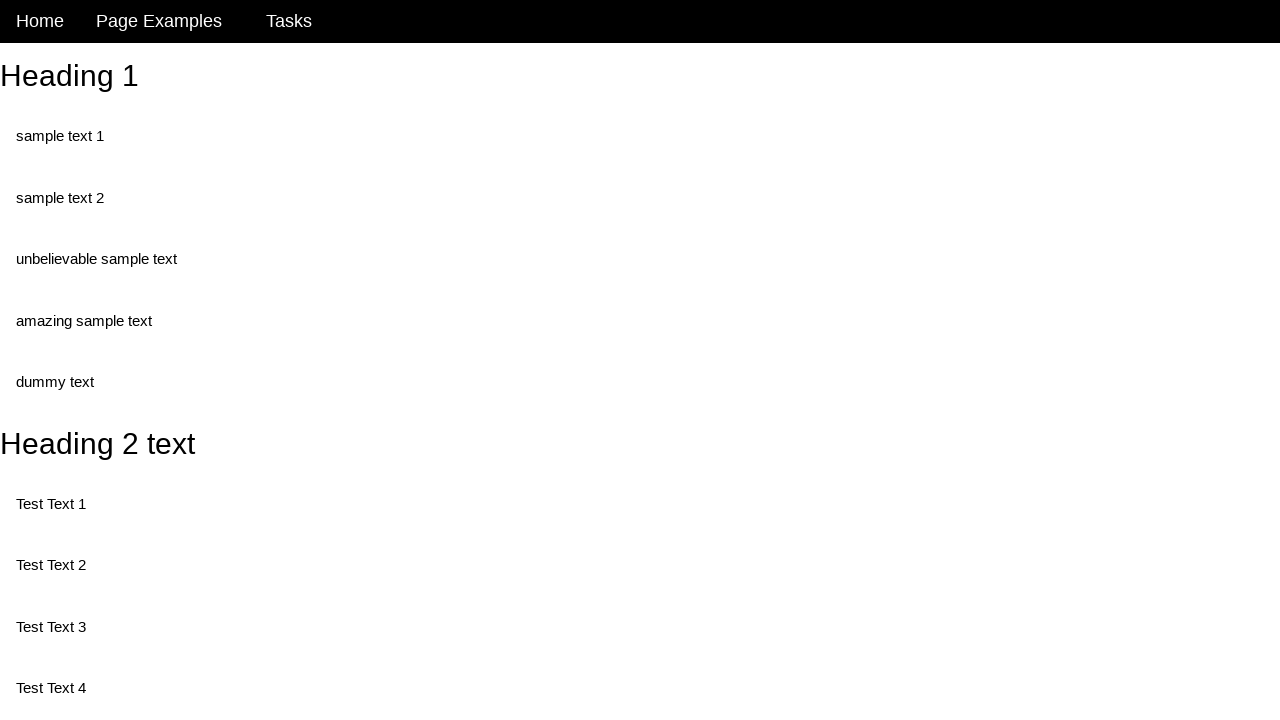

Located element with name='randomButton2'
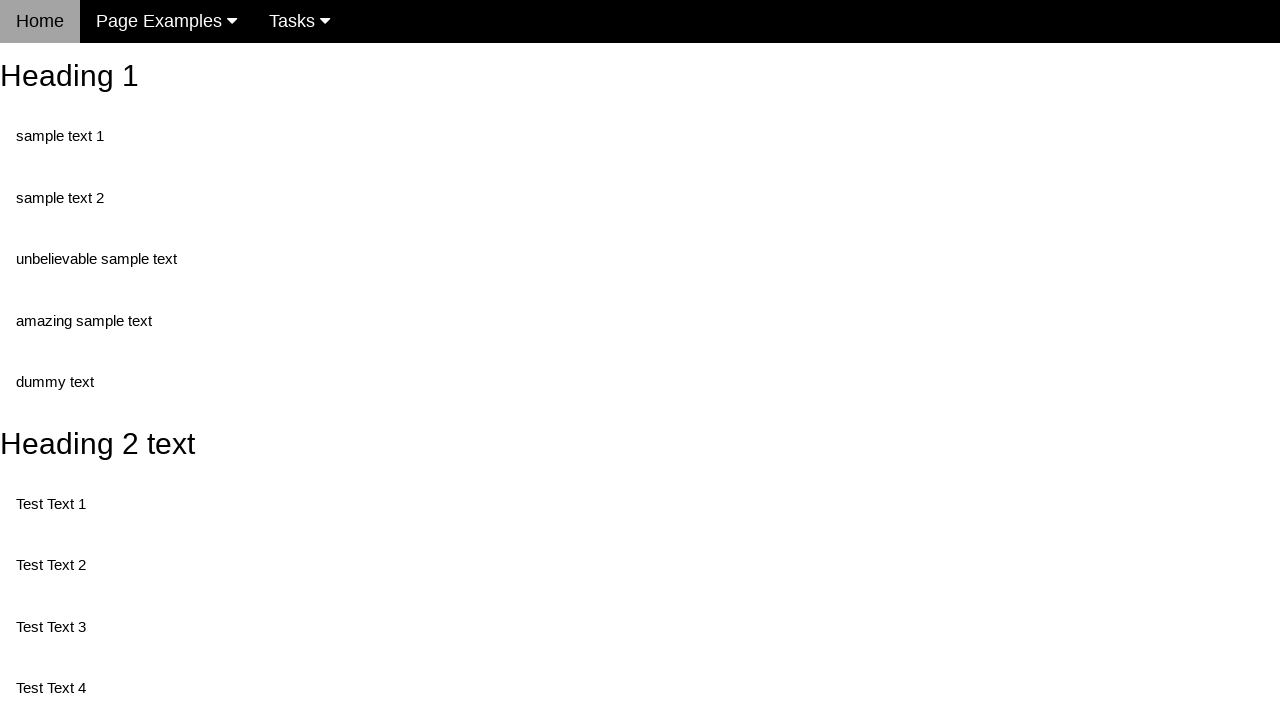

Retrieved id attribute: buttonId
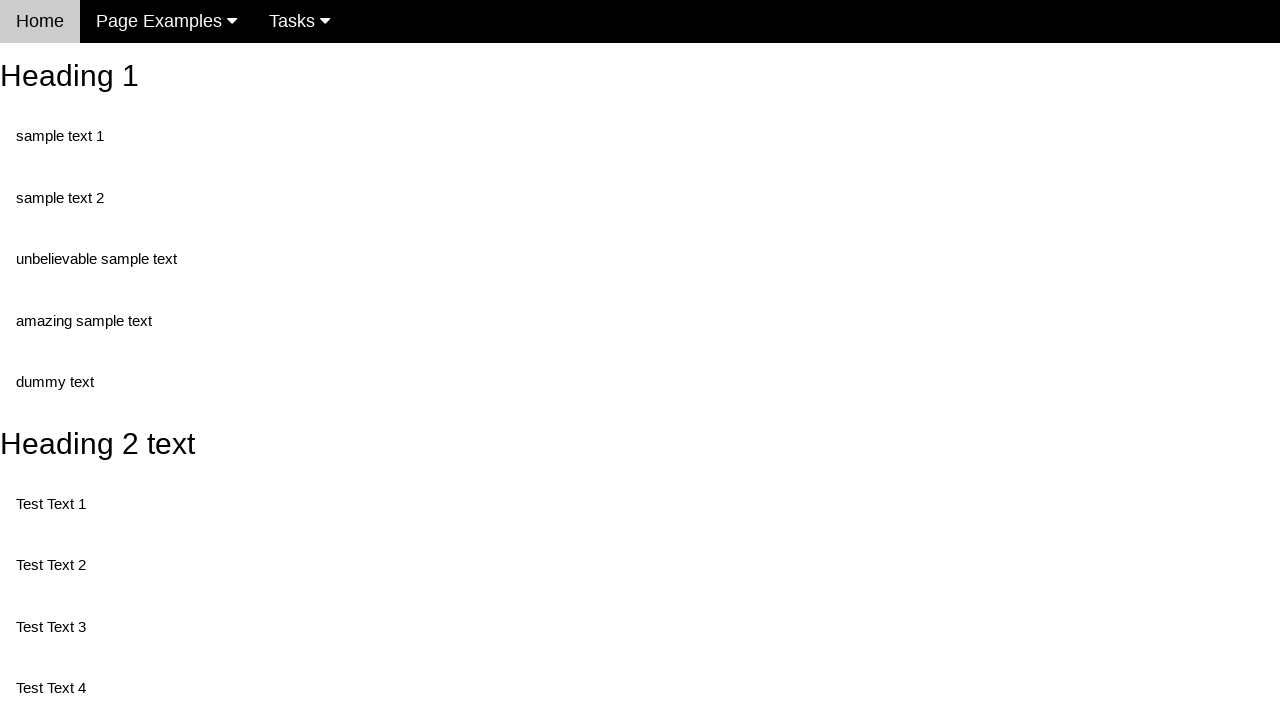

Retrieved value attribute: This is also a button
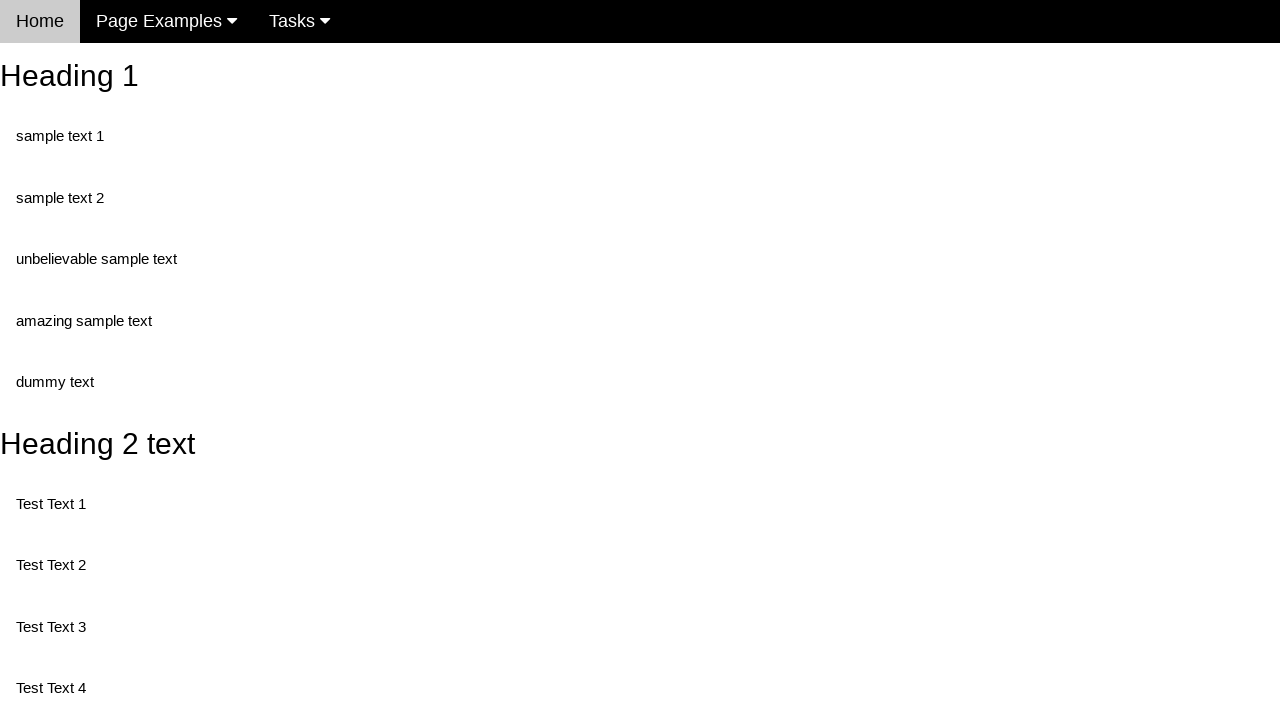

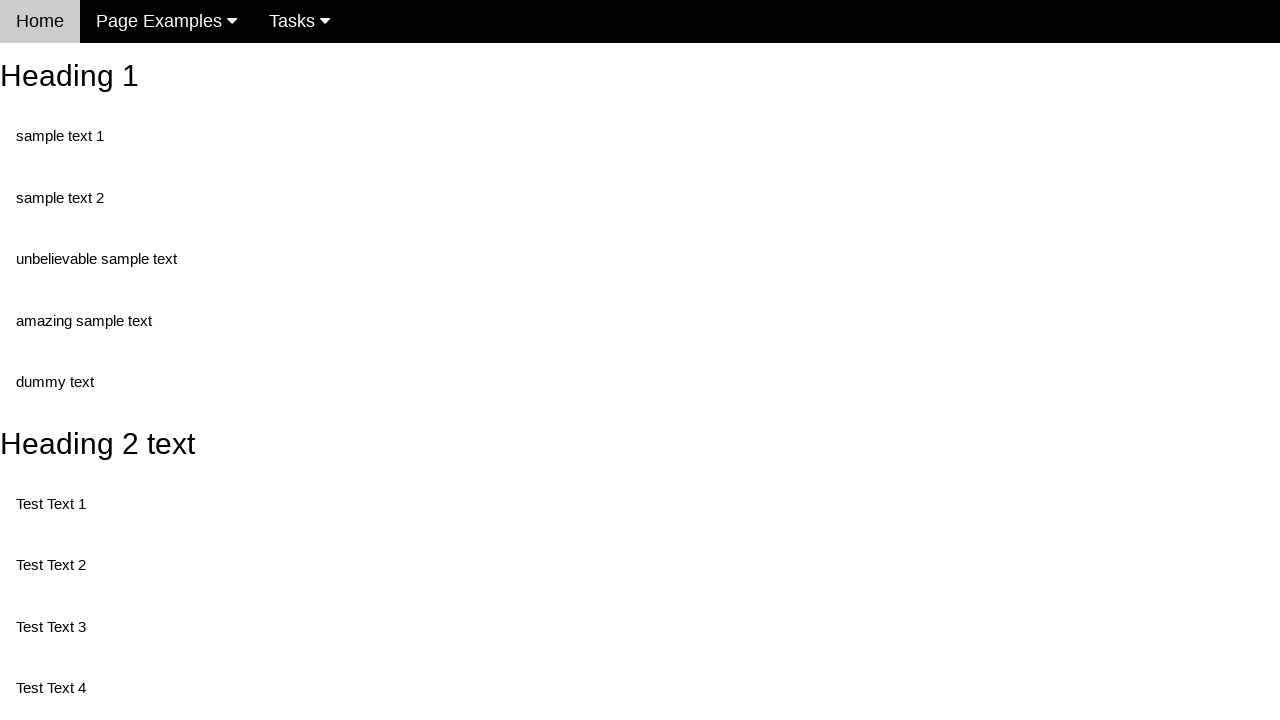